Navigates to CRM Pro homepage and verifies that the list elements are present on the page

Starting URL: https://classic.crmpro.com/index.html

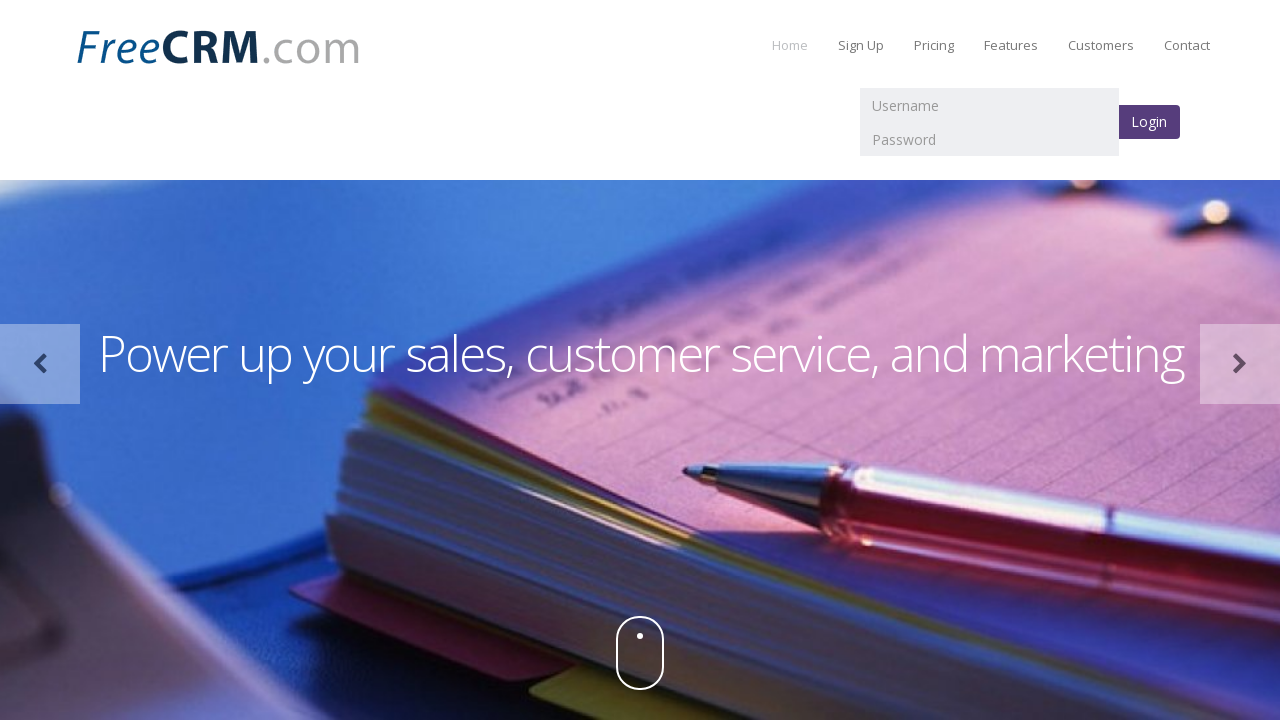

Navigated to CRM Pro homepage
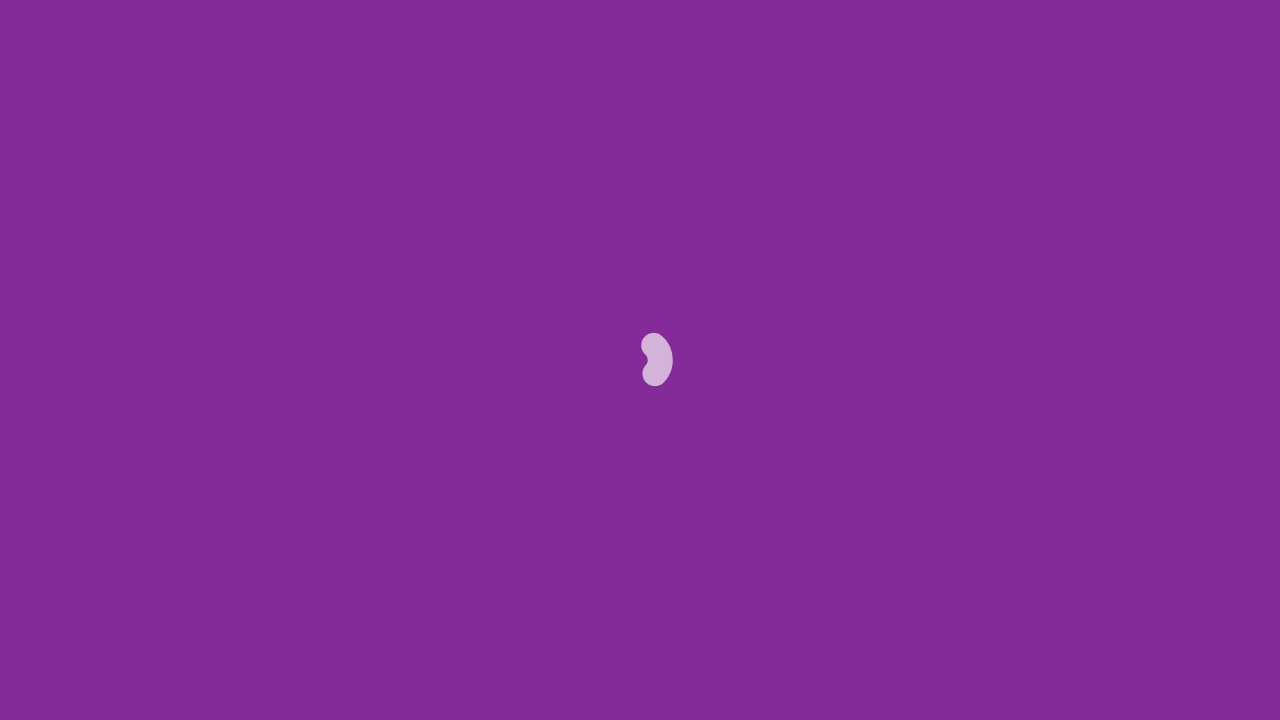

List elements loaded on the page
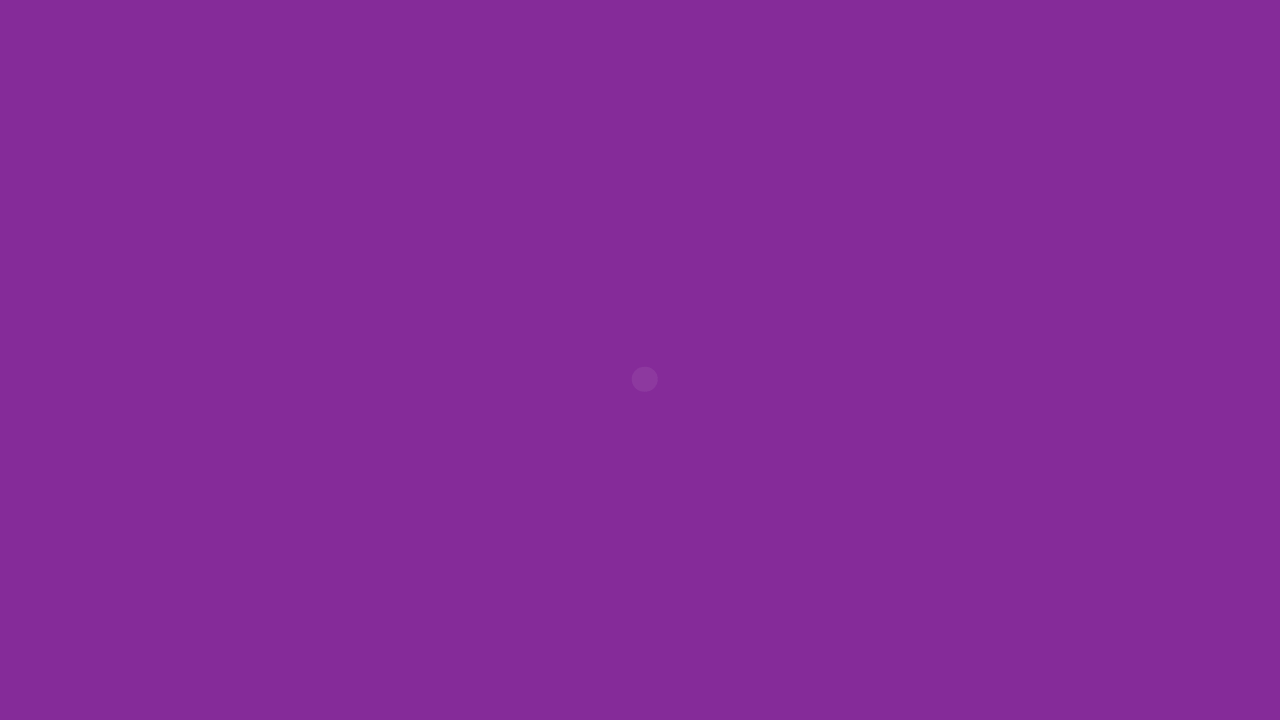

Located list item elements
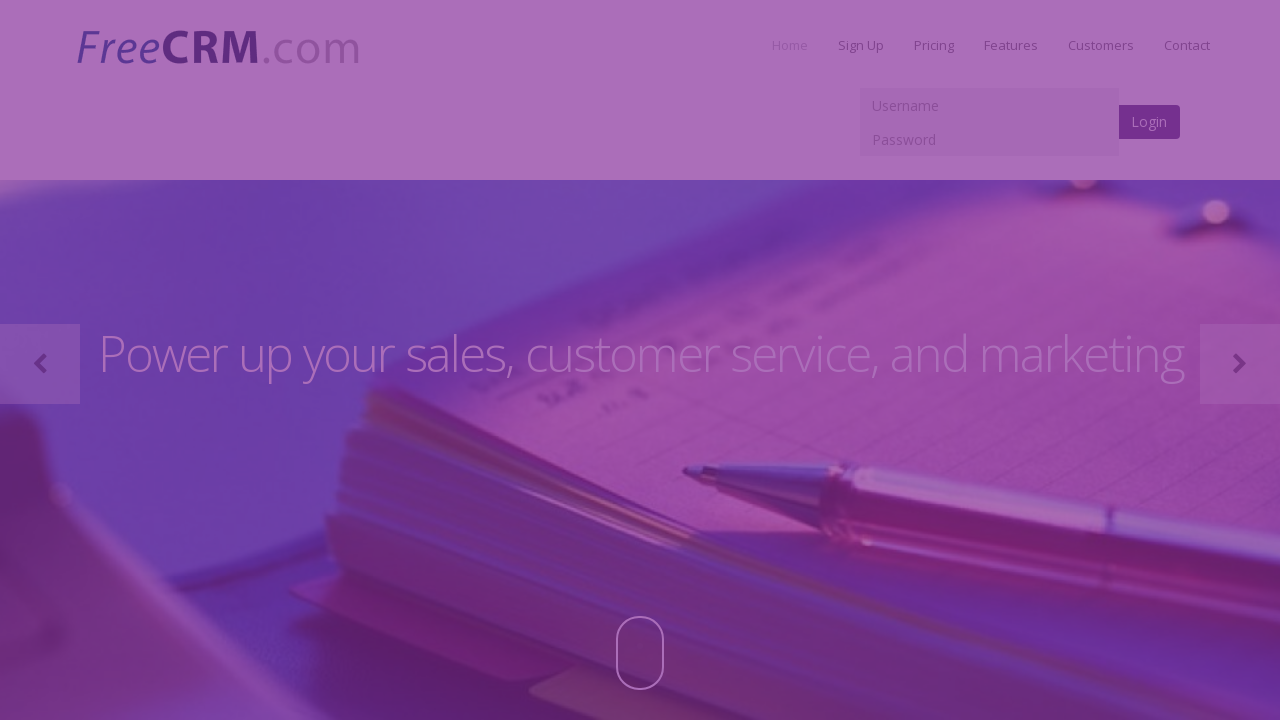

Verified that list items are present on the page
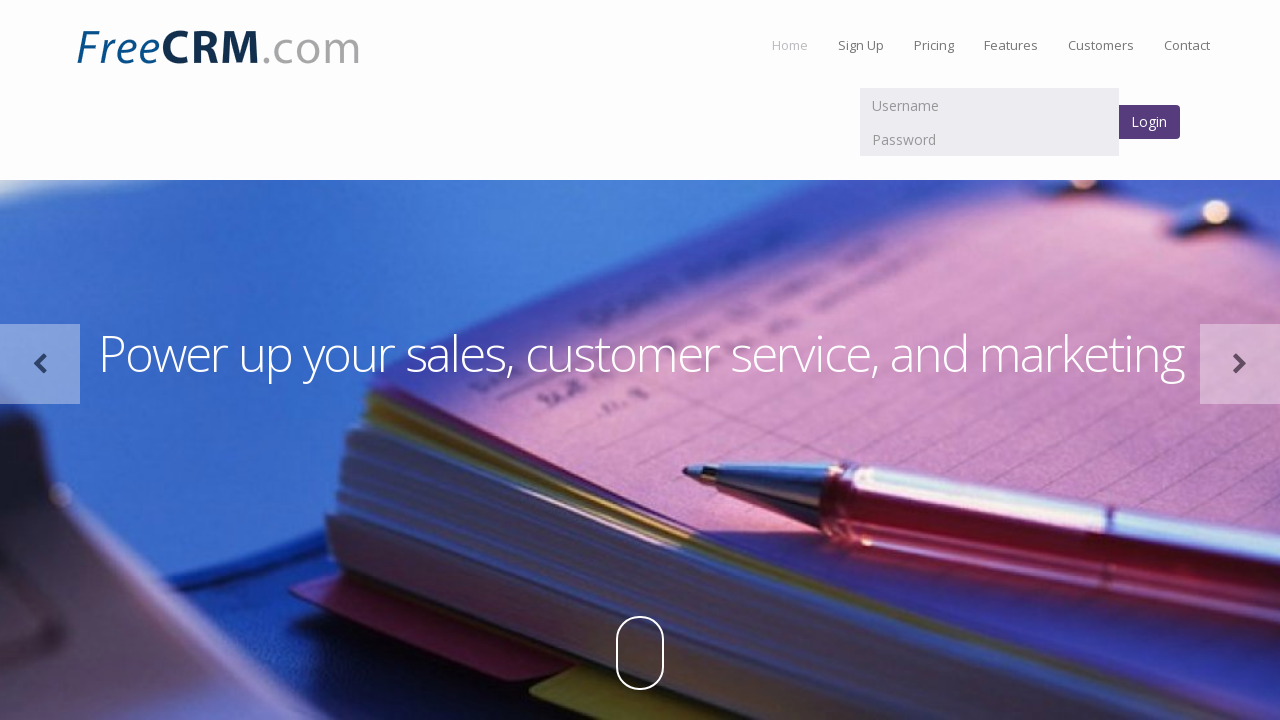

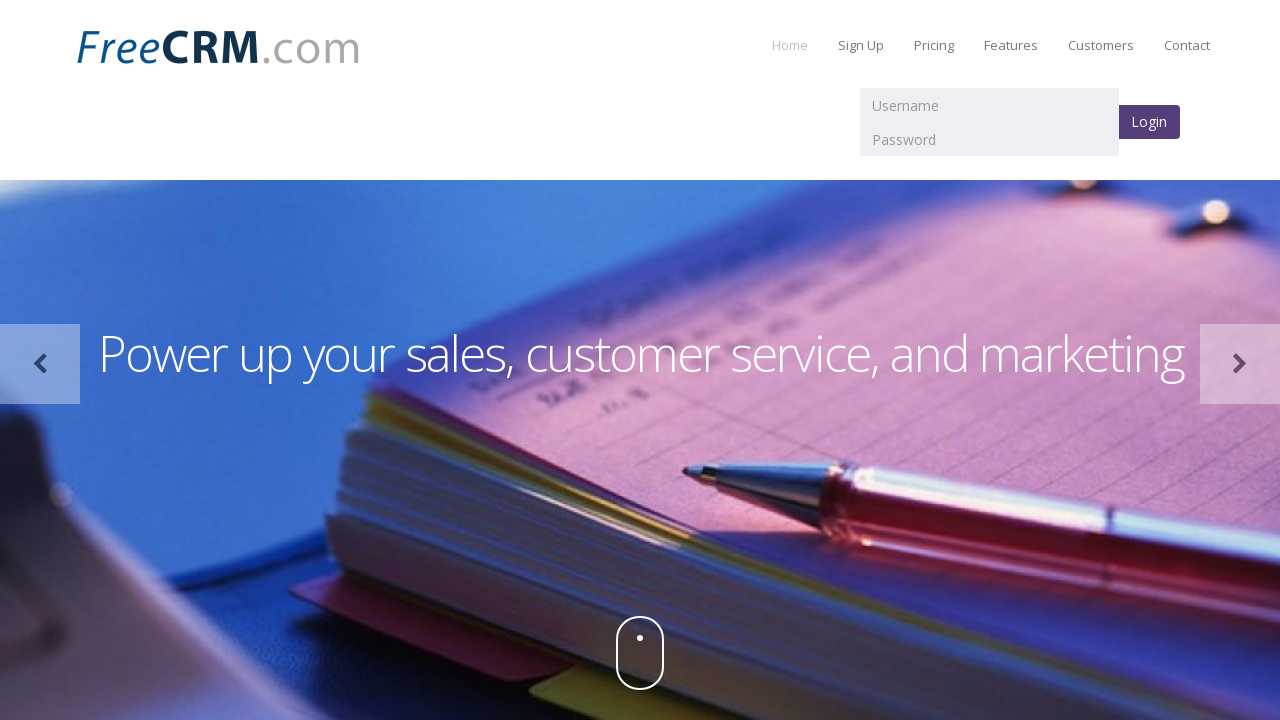